Tests various button interactions including double-click, right-click, and regular click on the DemoQA buttons page

Starting URL: https://demoqa.com/buttons

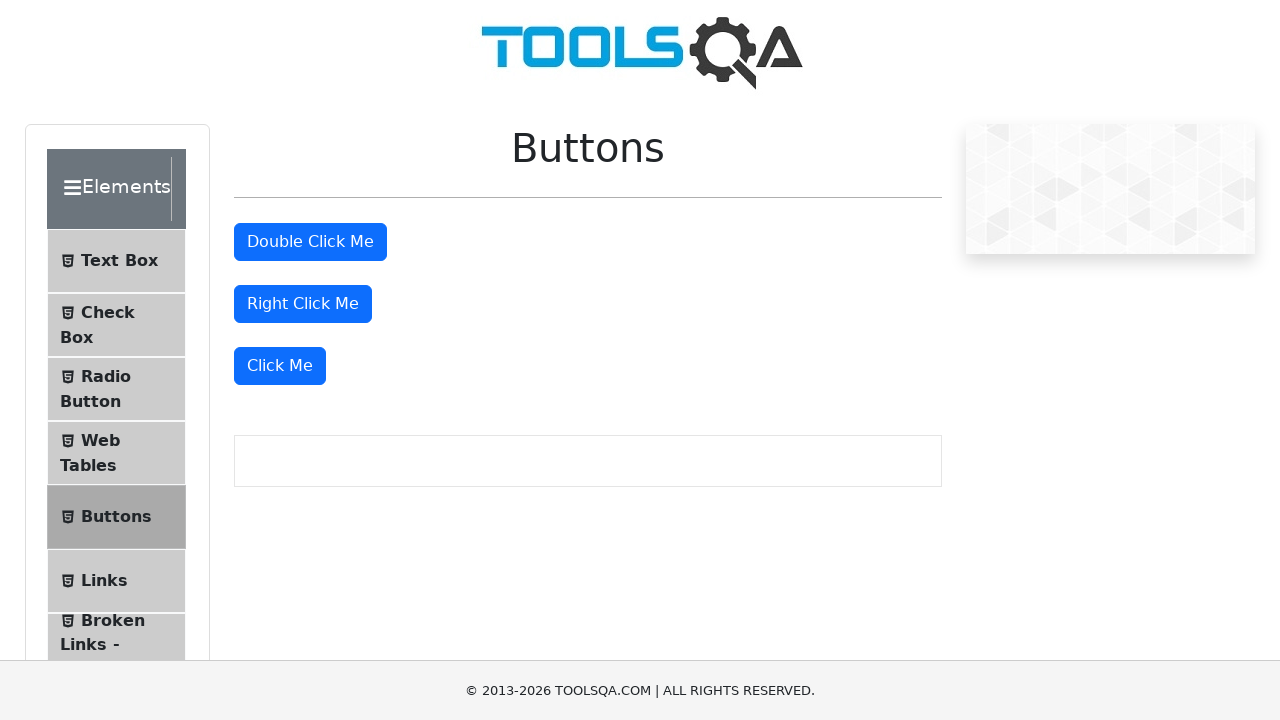

Double-clicked the double-click button at (310, 242) on #doubleClickBtn
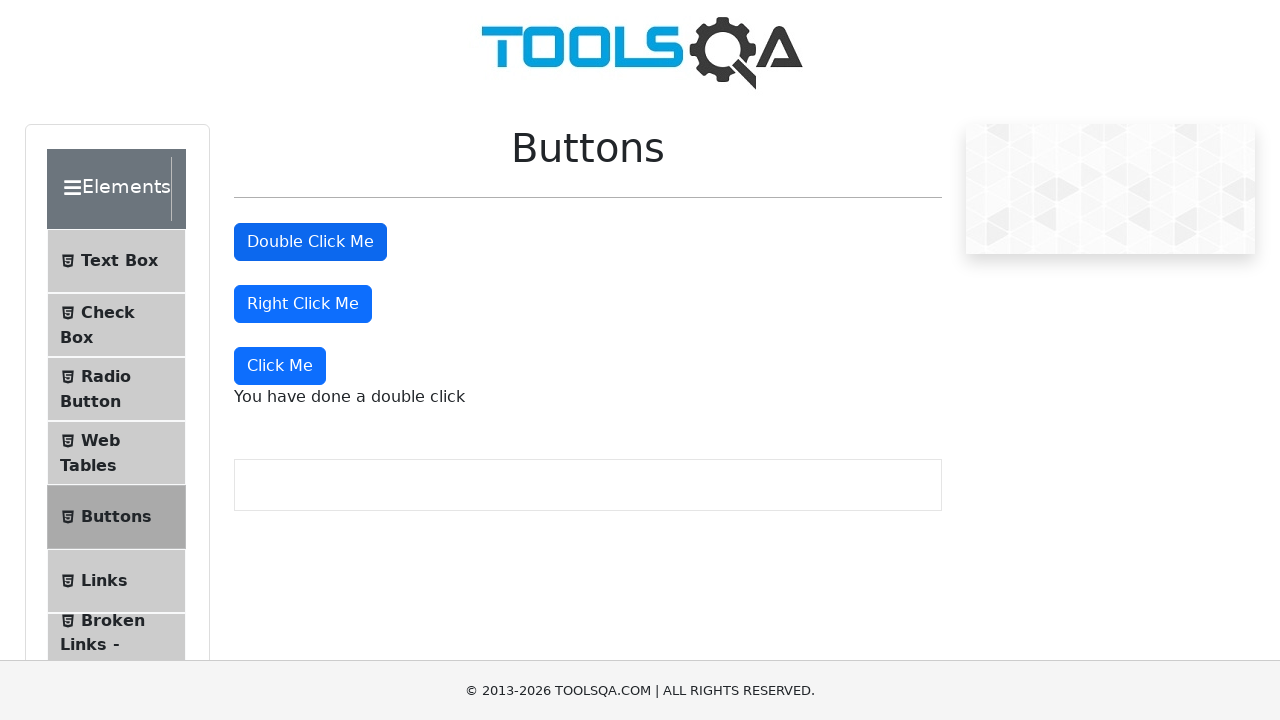

Right-clicked the right-click button at (303, 304) on #rightClickBtn
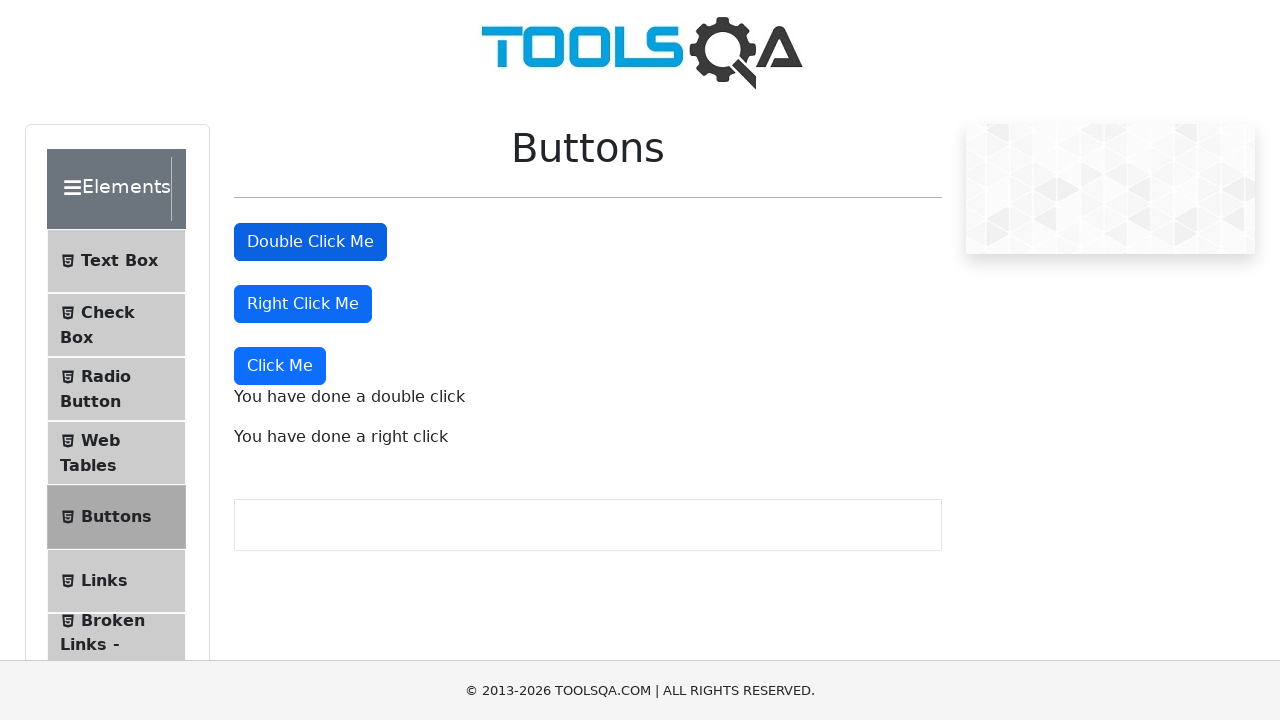

Clicked the dynamic click button at (310, 242) on button:text('Click Me')
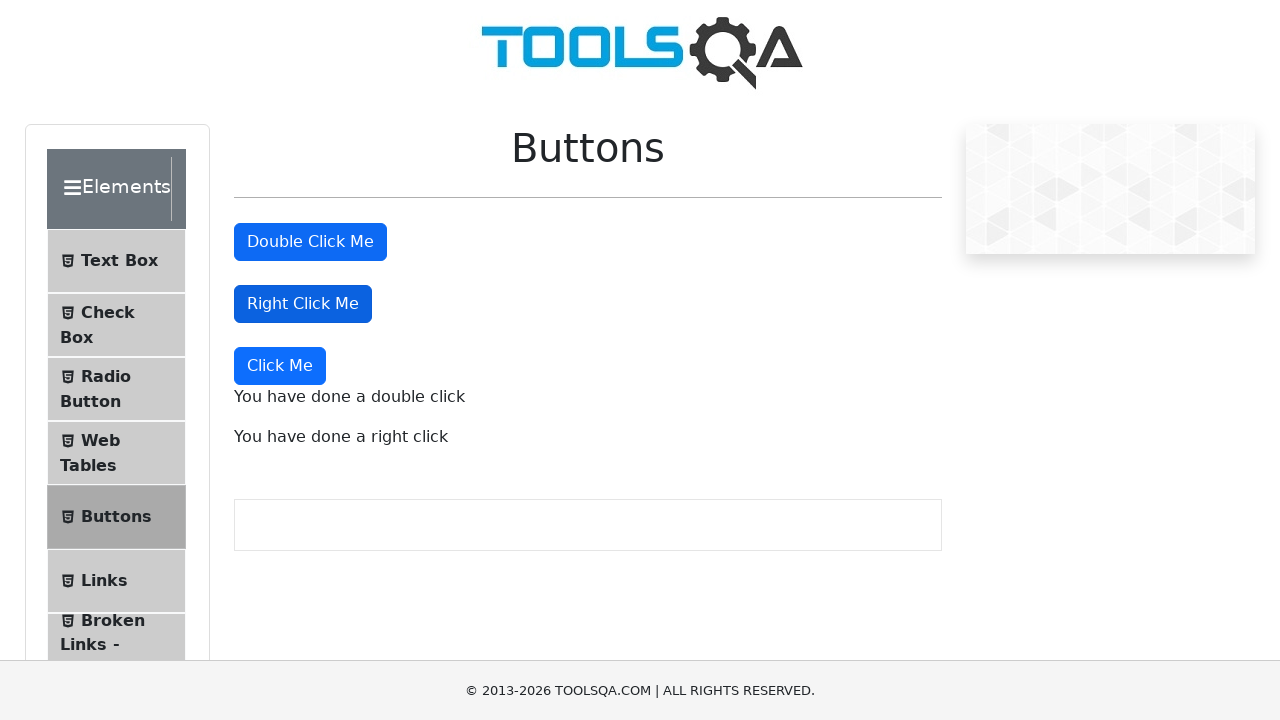

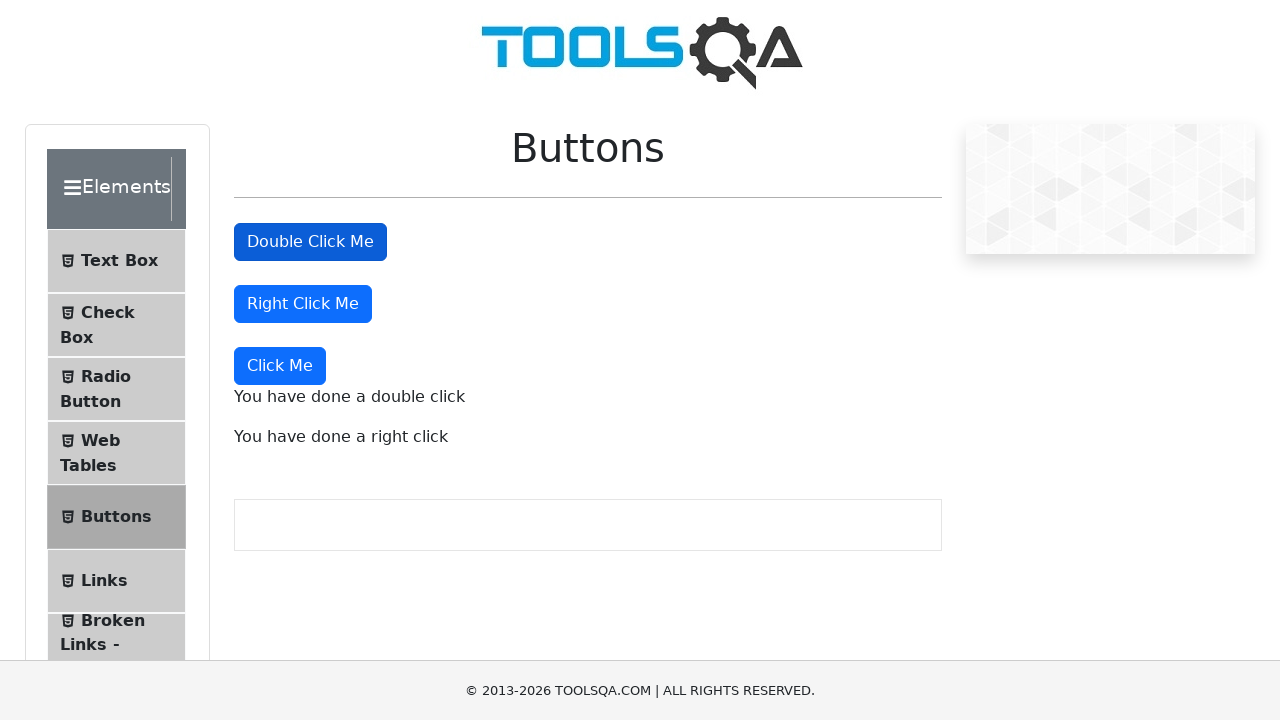